Uses implicit wait to find and click verify button, then validates success message

Starting URL: http://suninjuly.github.io/wait1.html

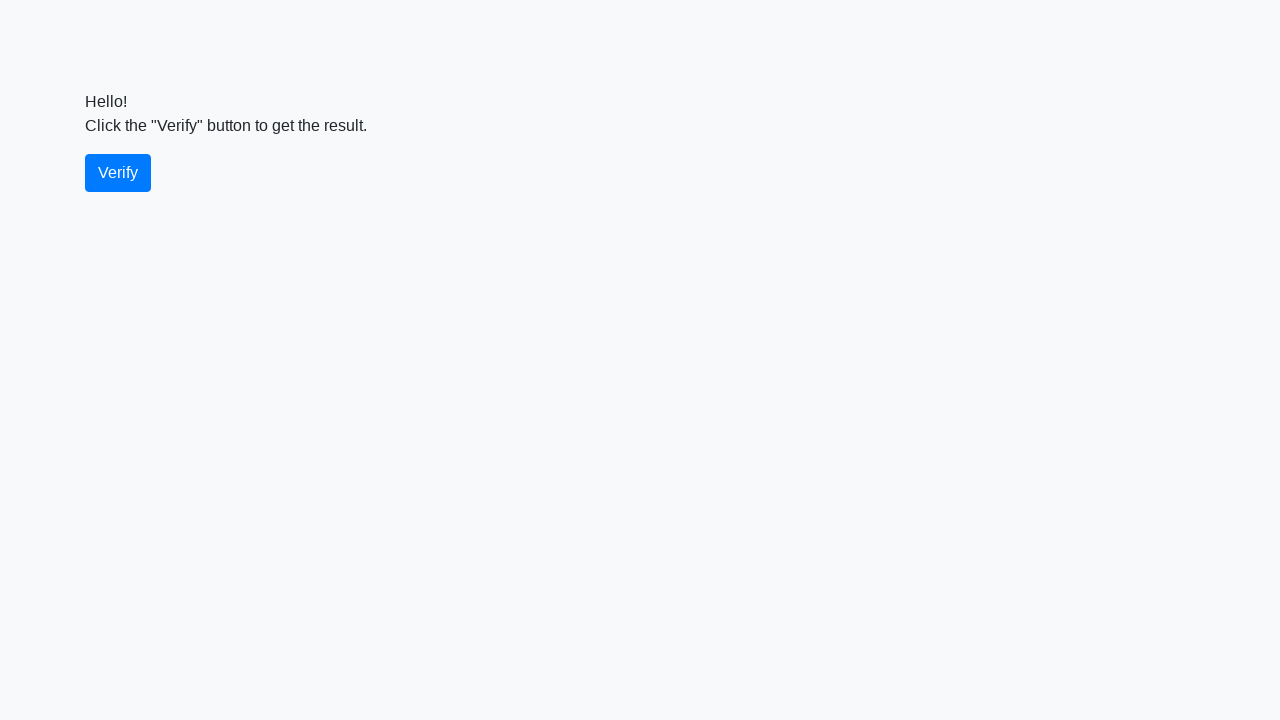

Navigated to http://suninjuly.github.io/wait1.html
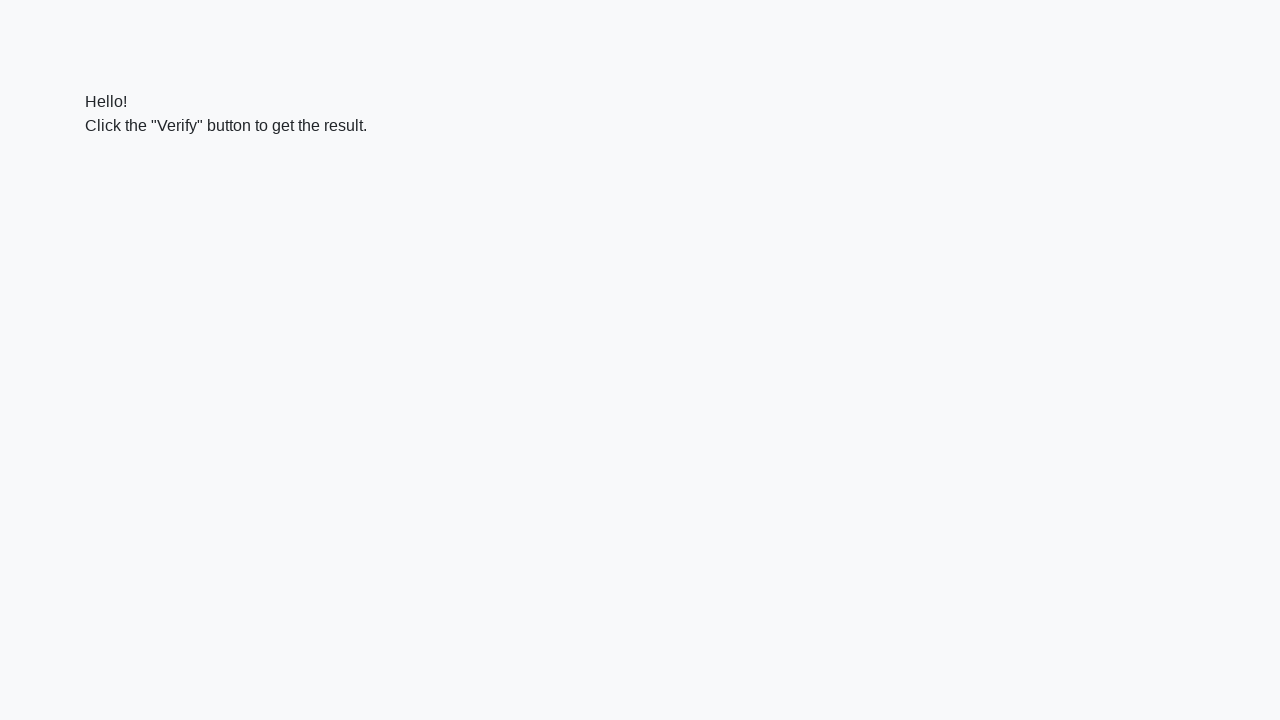

Clicked verify button with implicit wait at (118, 173) on #verify
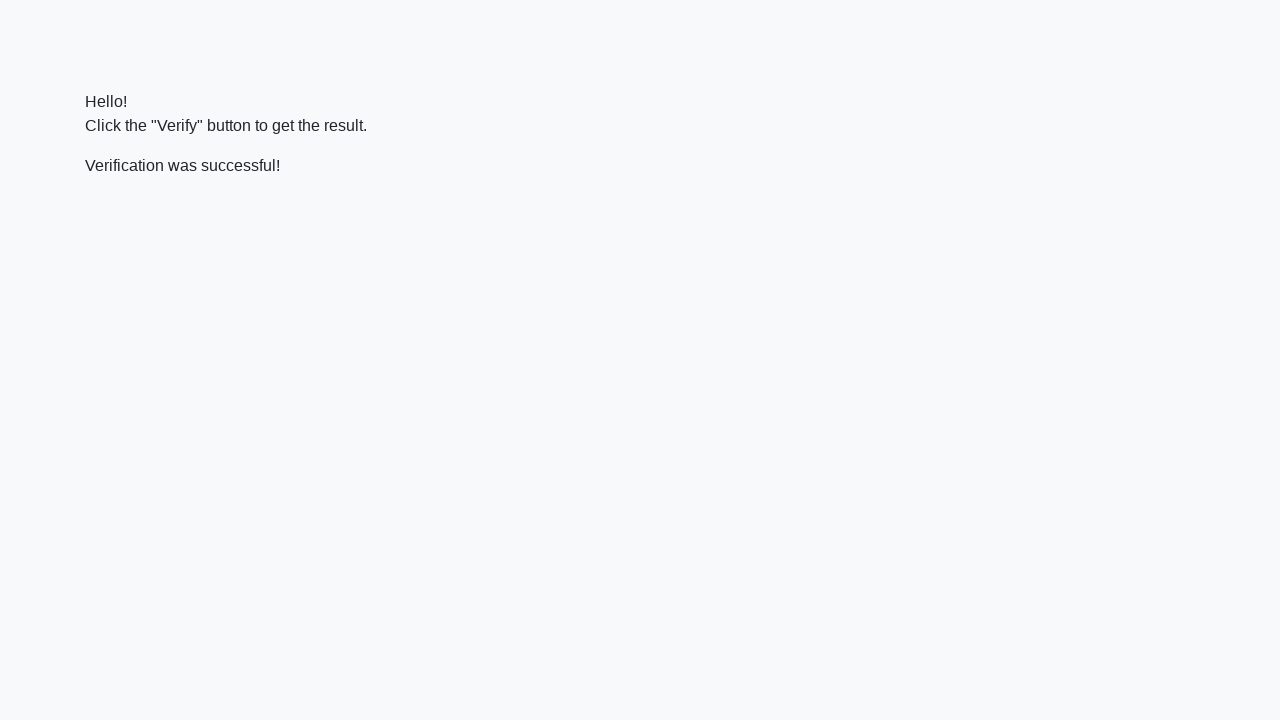

Retrieved success message text content
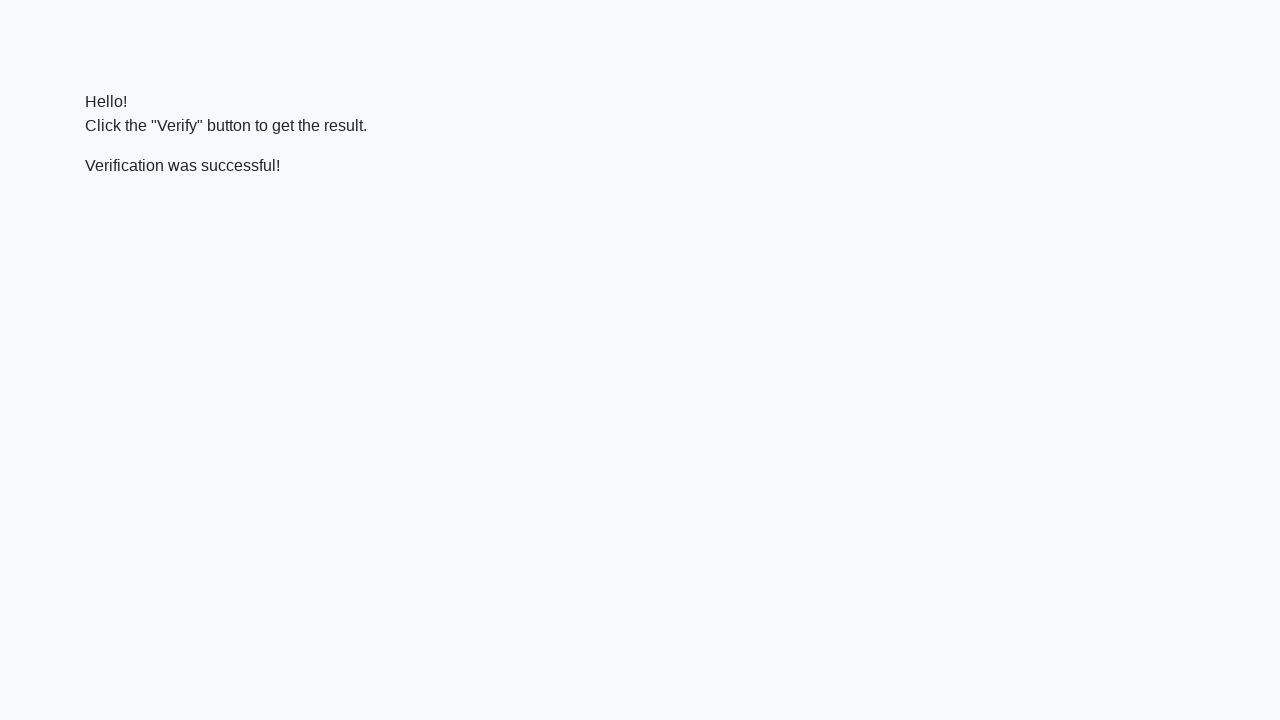

Validated that success message contains 'successful'
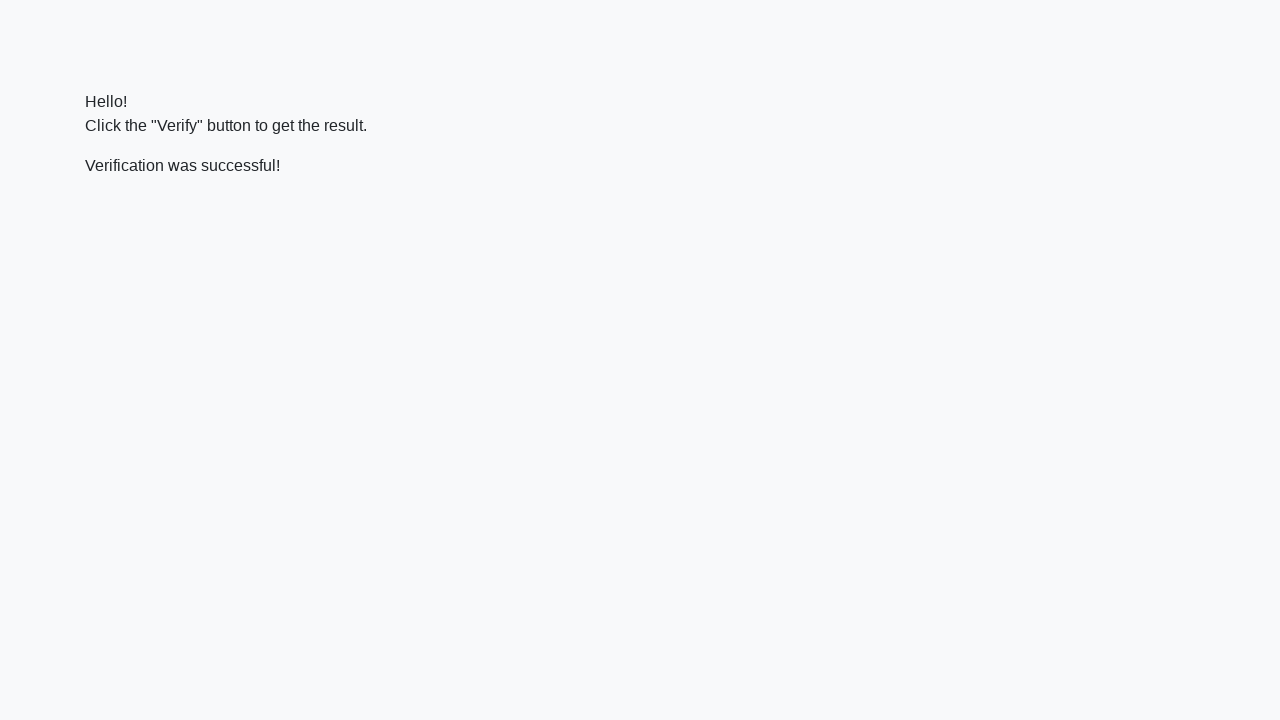

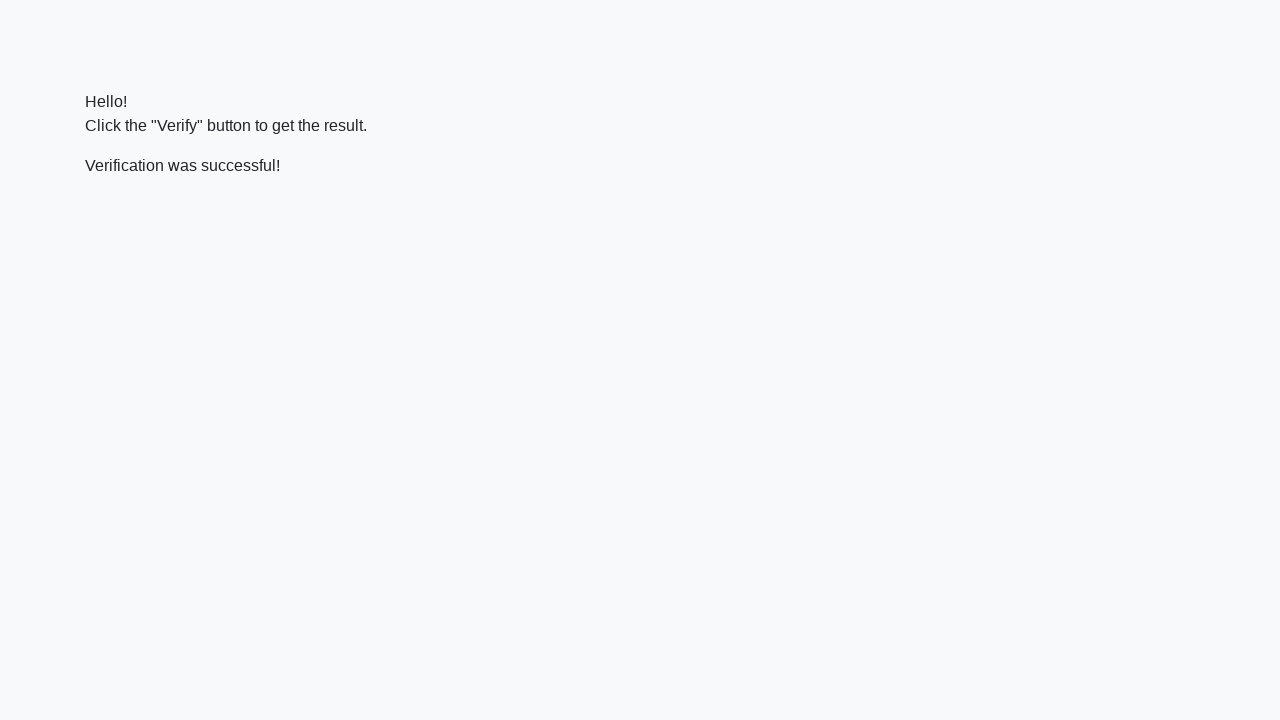